Tests JavaScript alert handling by clicking the "Click for JS Alert" button and accepting the alert dialog that appears

Starting URL: https://the-internet.herokuapp.com/javascript_alerts

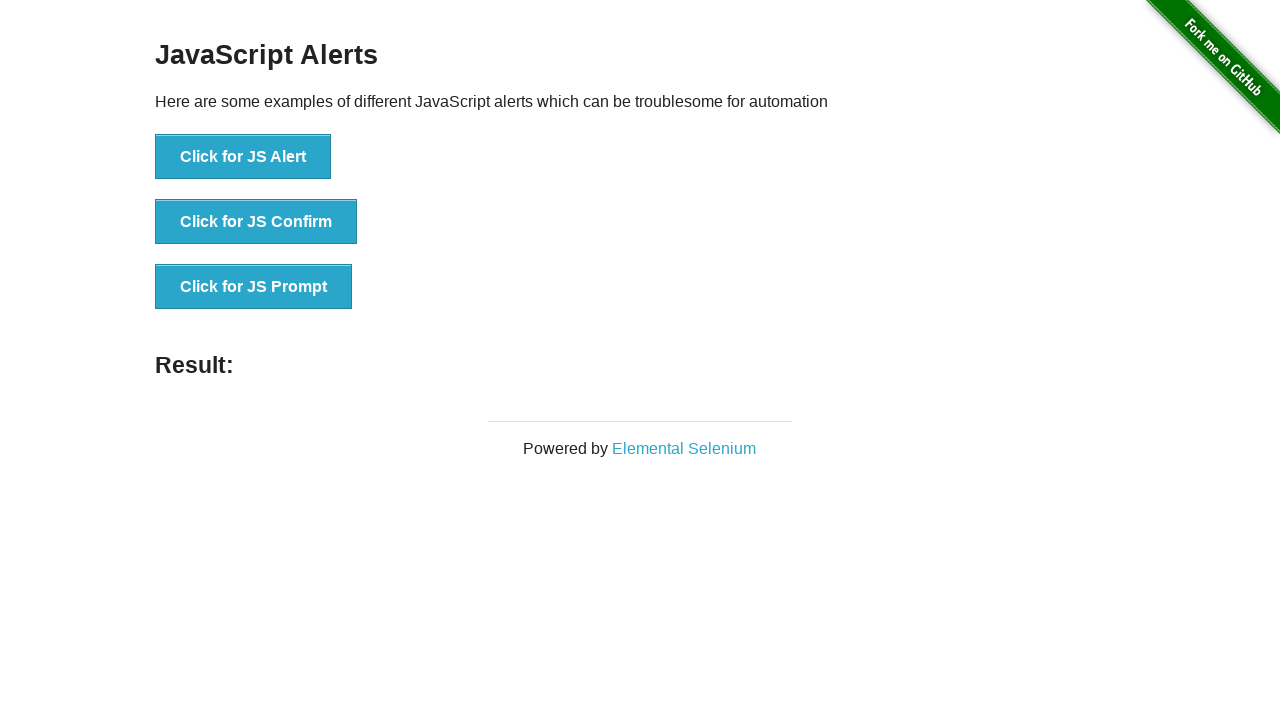

Set up dialog handler to automatically accept alerts
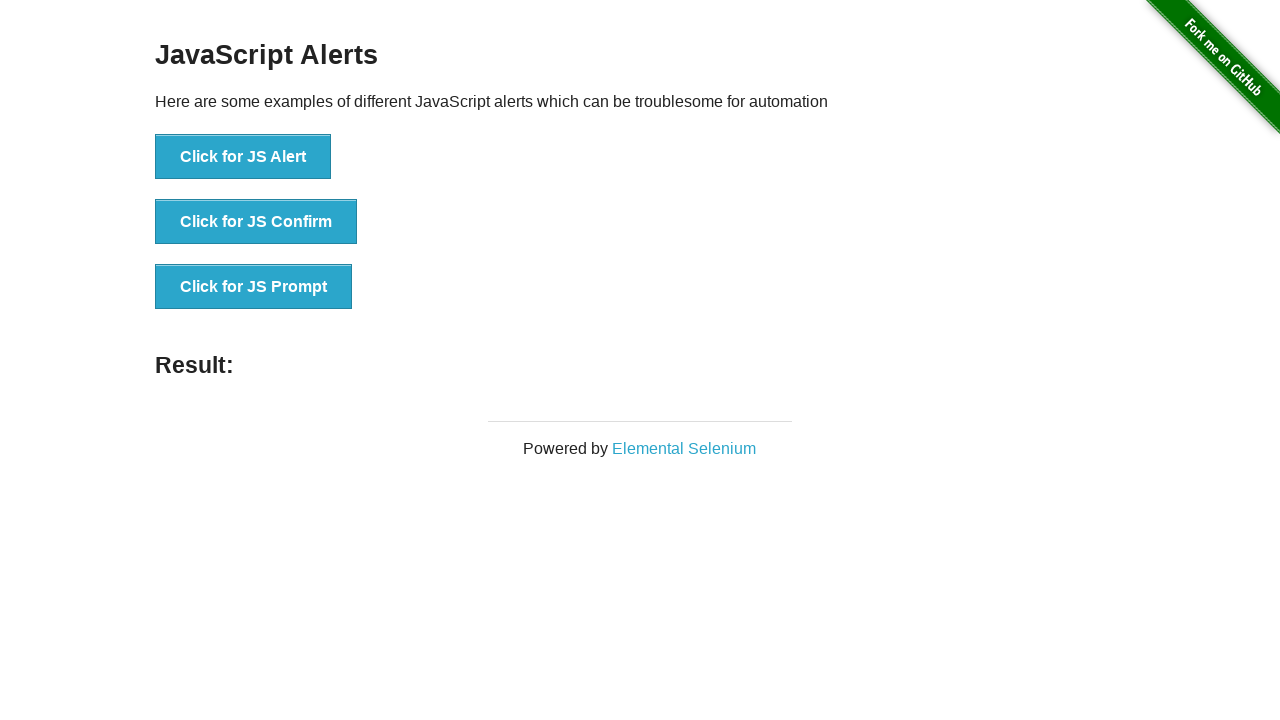

Clicked the 'Click for JS Alert' button at (243, 157) on xpath=//button[text()='Click for JS Alert']
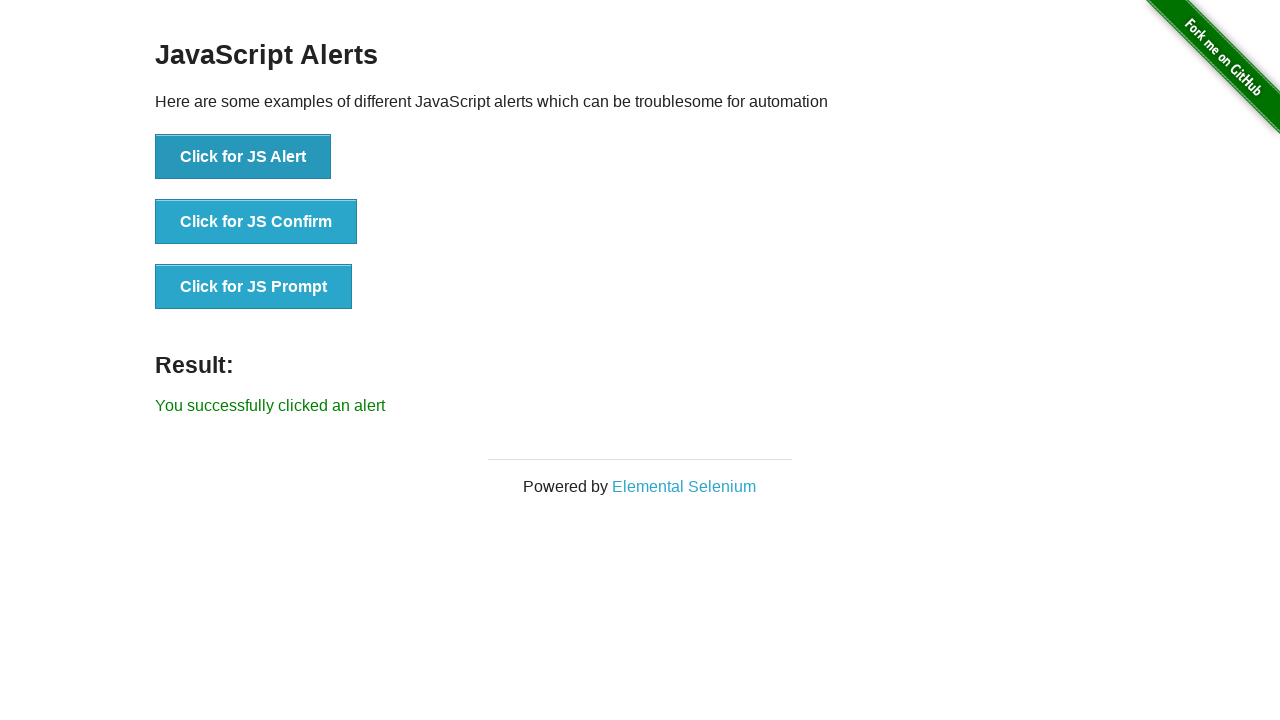

Alert was accepted and result element appeared
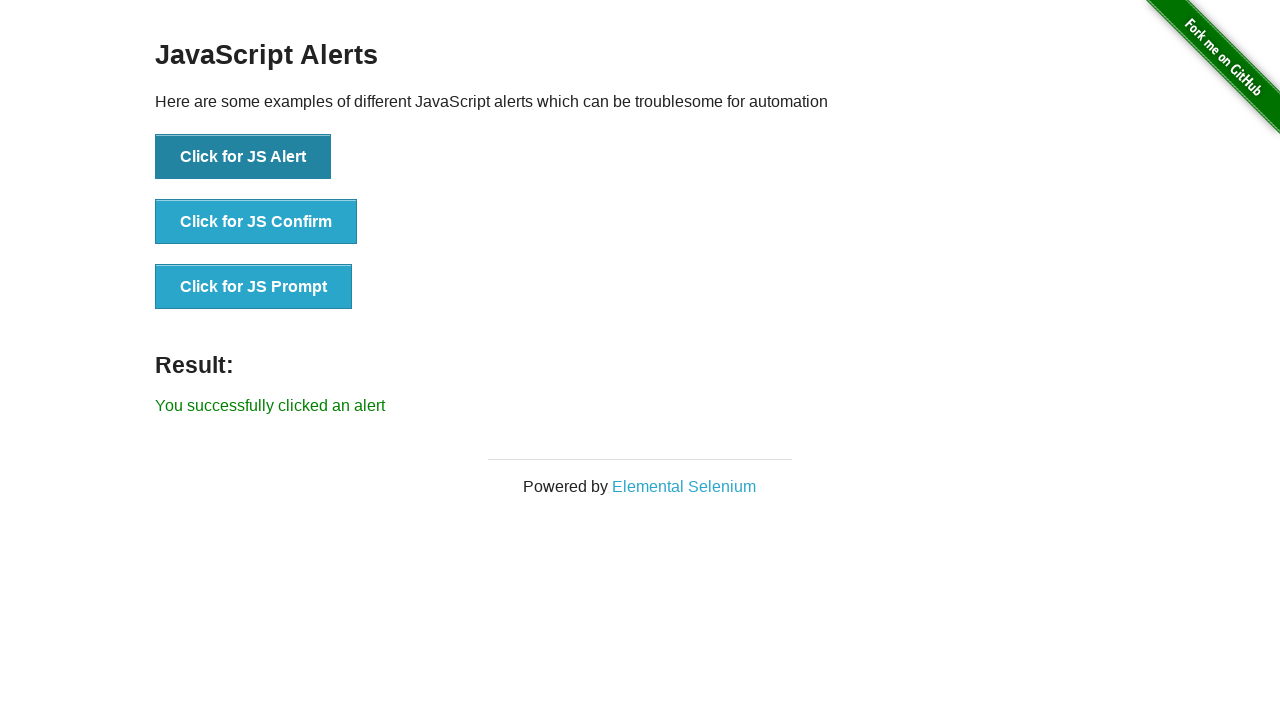

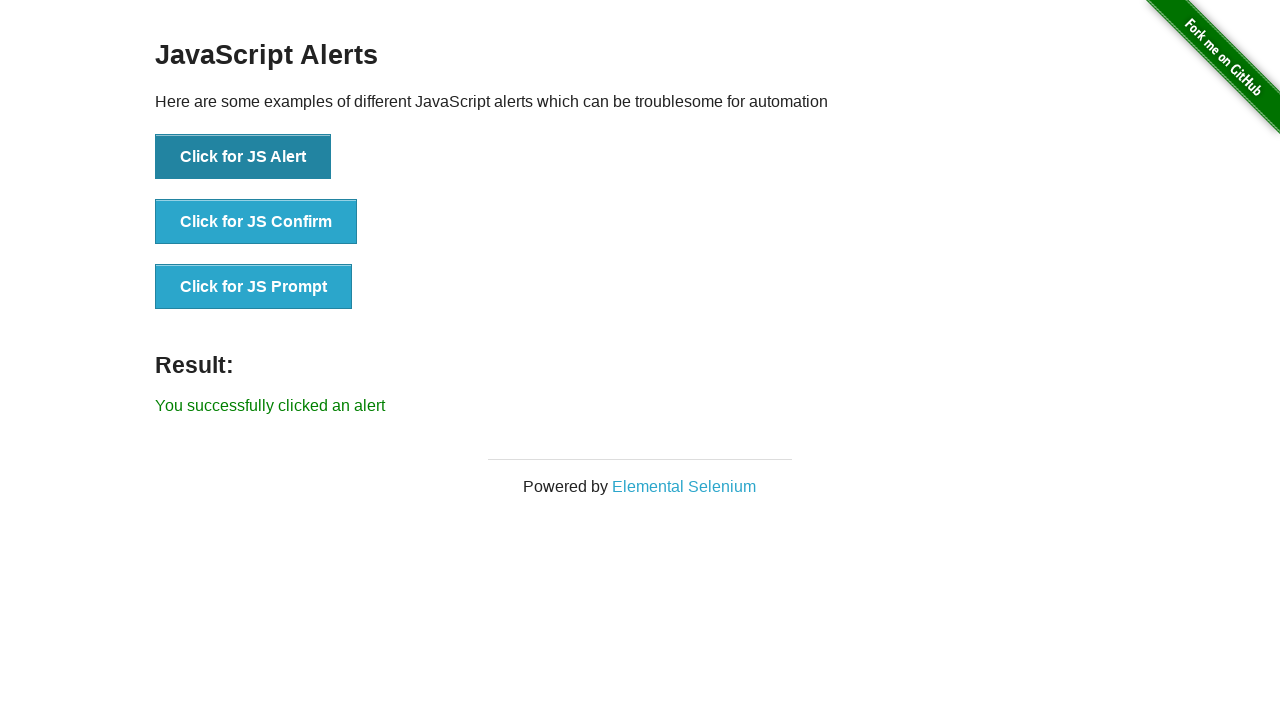